Navigates to Radio Button section and selects the Yes radio button

Starting URL: https://demoqa.com/

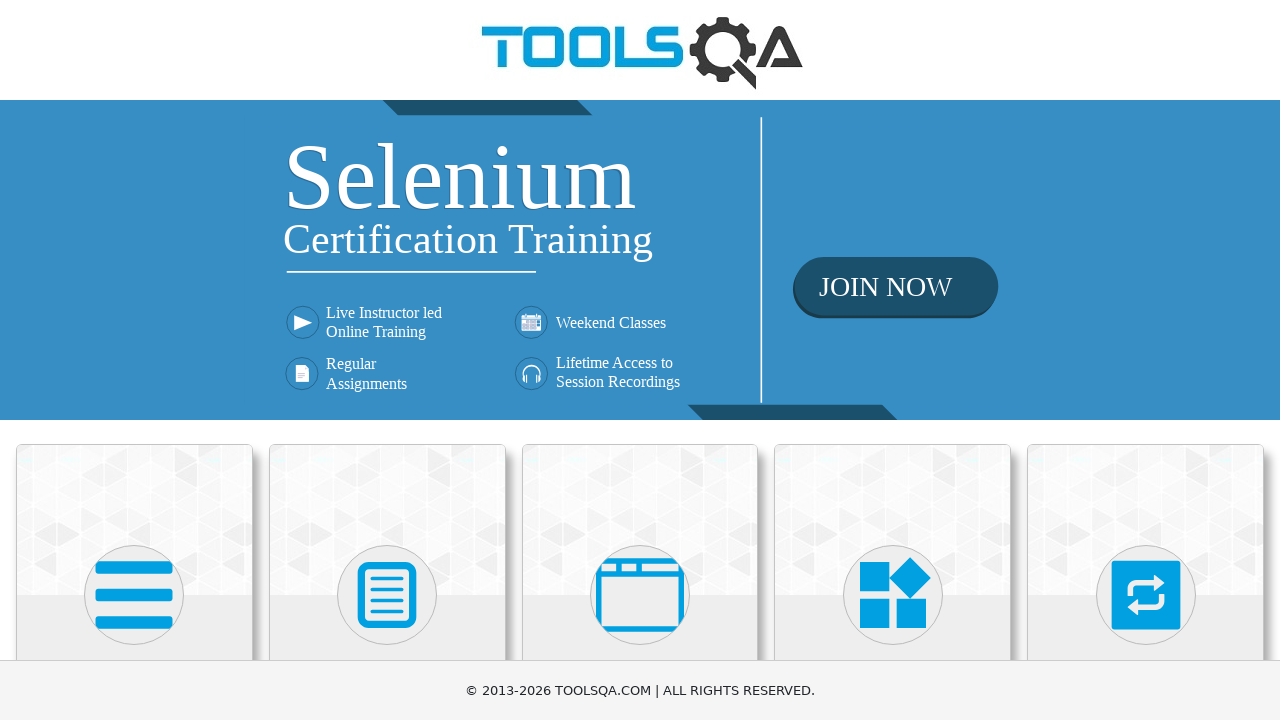

Clicked on Elements card at (134, 360) on text=Elements
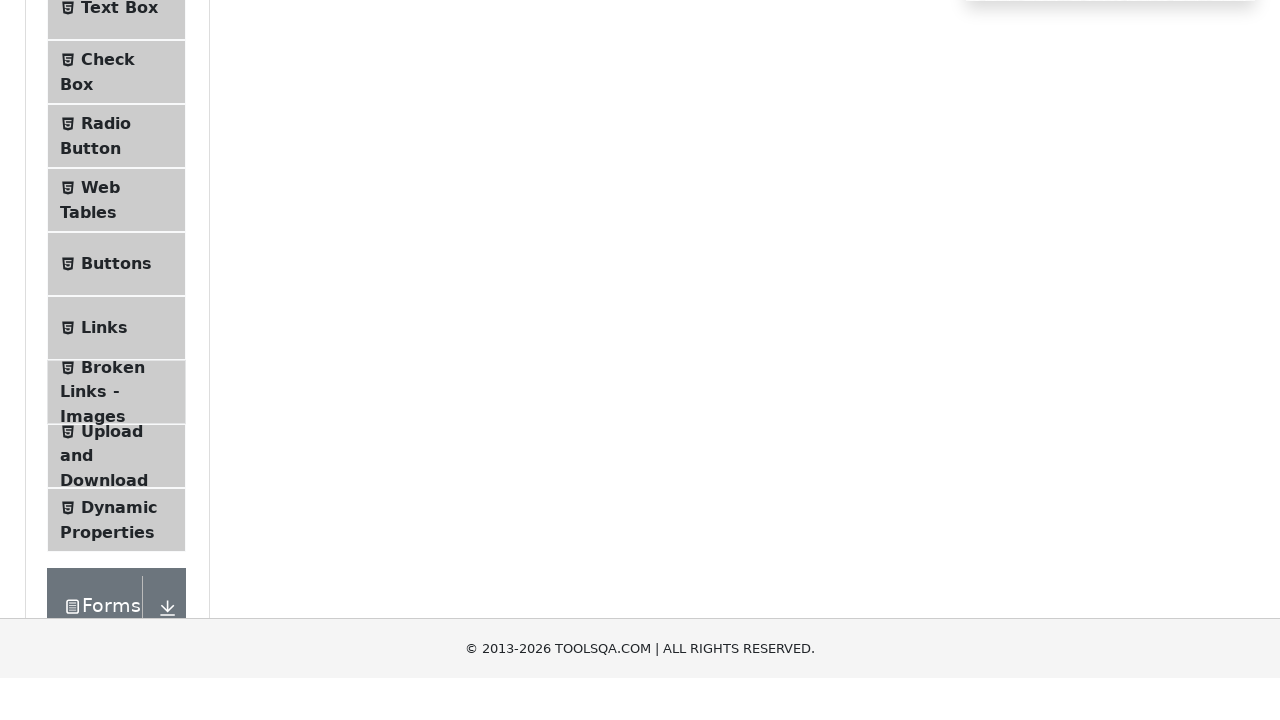

Clicked on Radio Button menu item to navigate to Radio Button section at (106, 376) on text=Radio Button
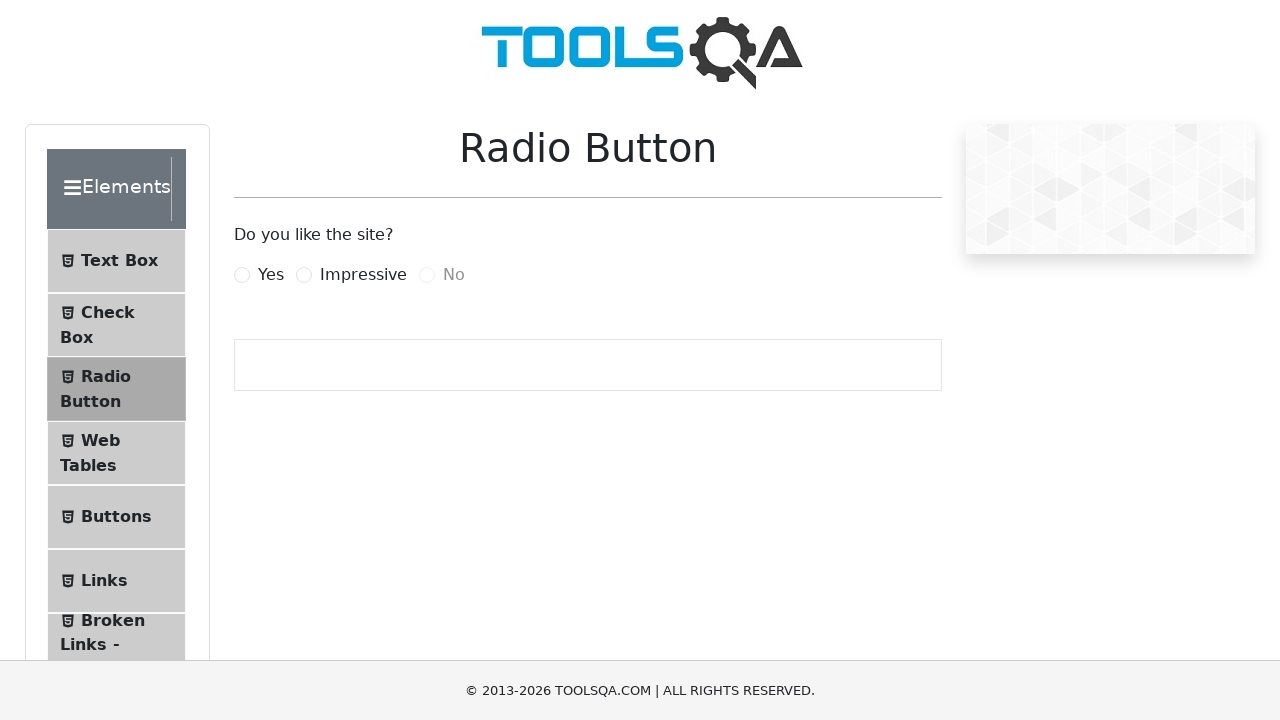

Selected the Yes radio button in Radio Button section at (271, 275) on label[for='yesRadio']
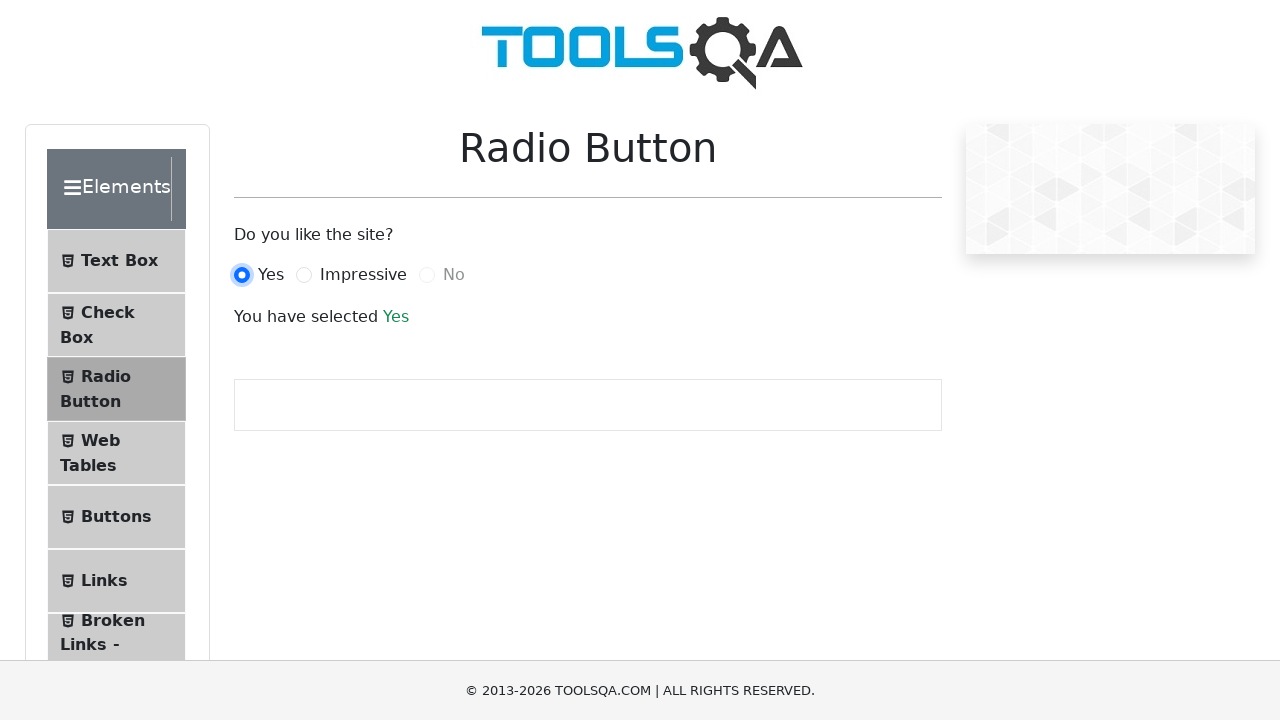

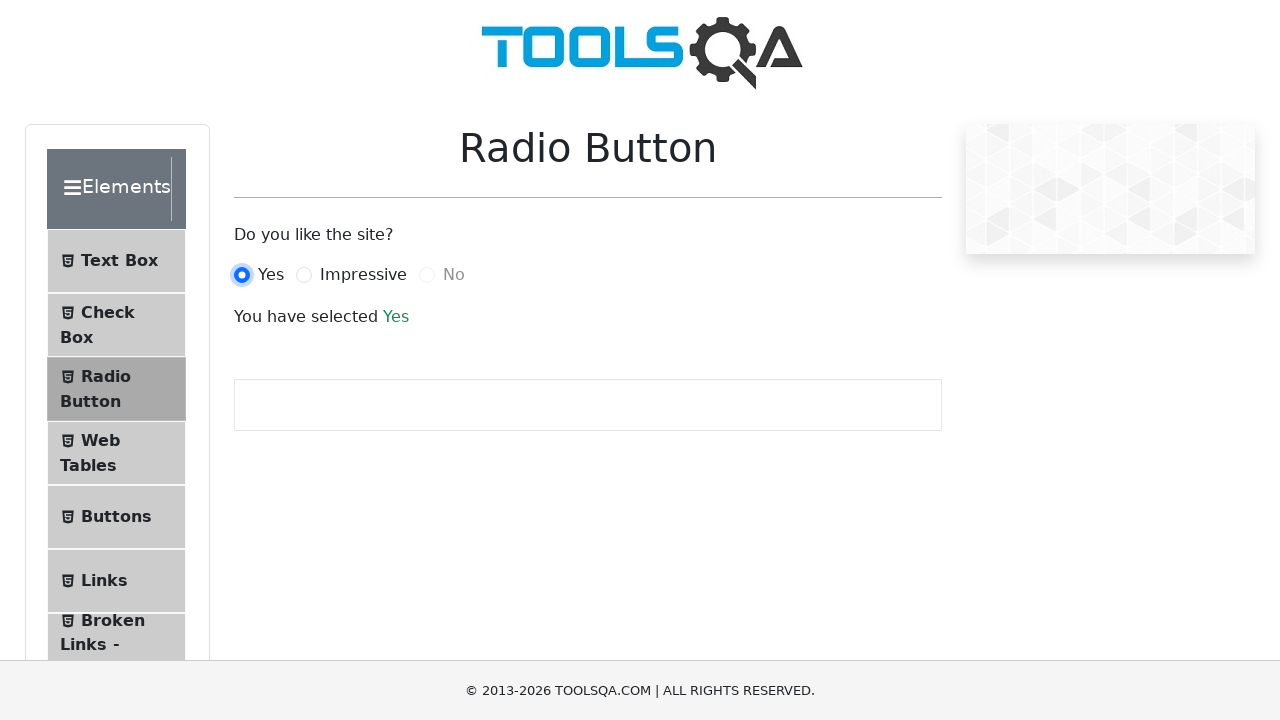